Tests the add/remove elements functionality by clicking the "Add Element" button and verifying a new button appears

Starting URL: https://the-internet.herokuapp.com/add_remove_elements/

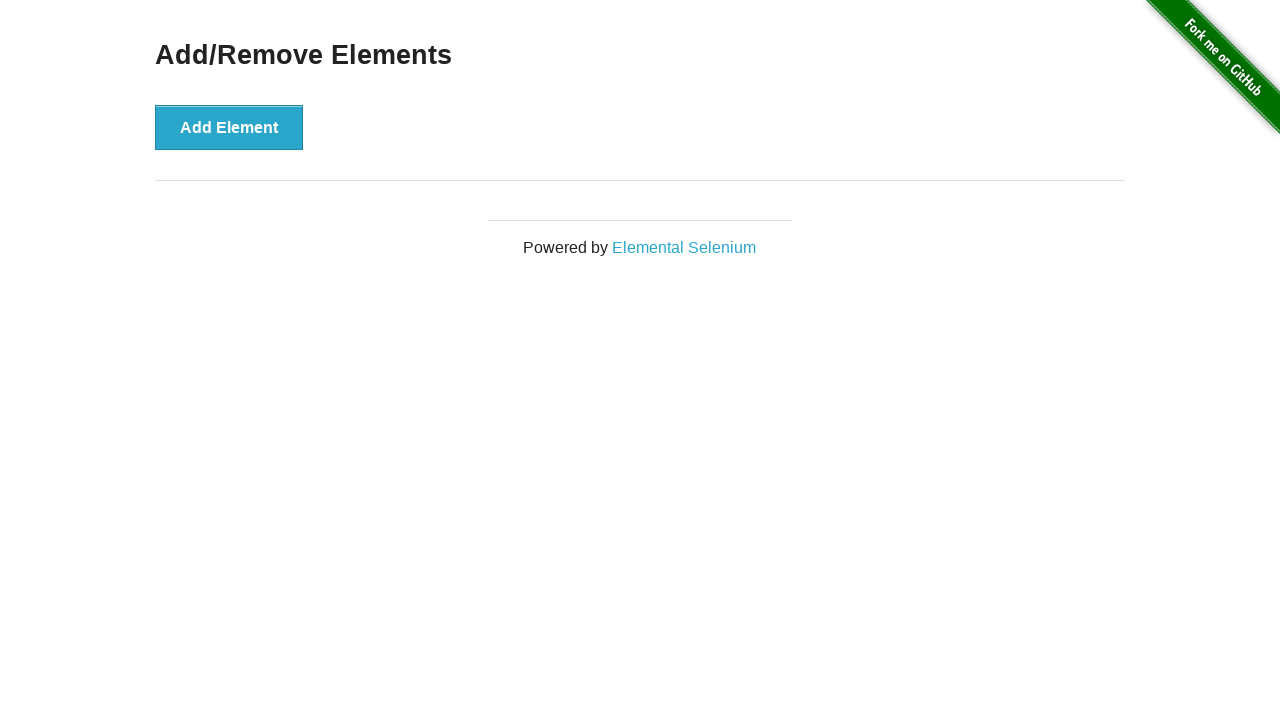

Clicked the 'Add Element' button at (229, 127) on button:text('Add Element')
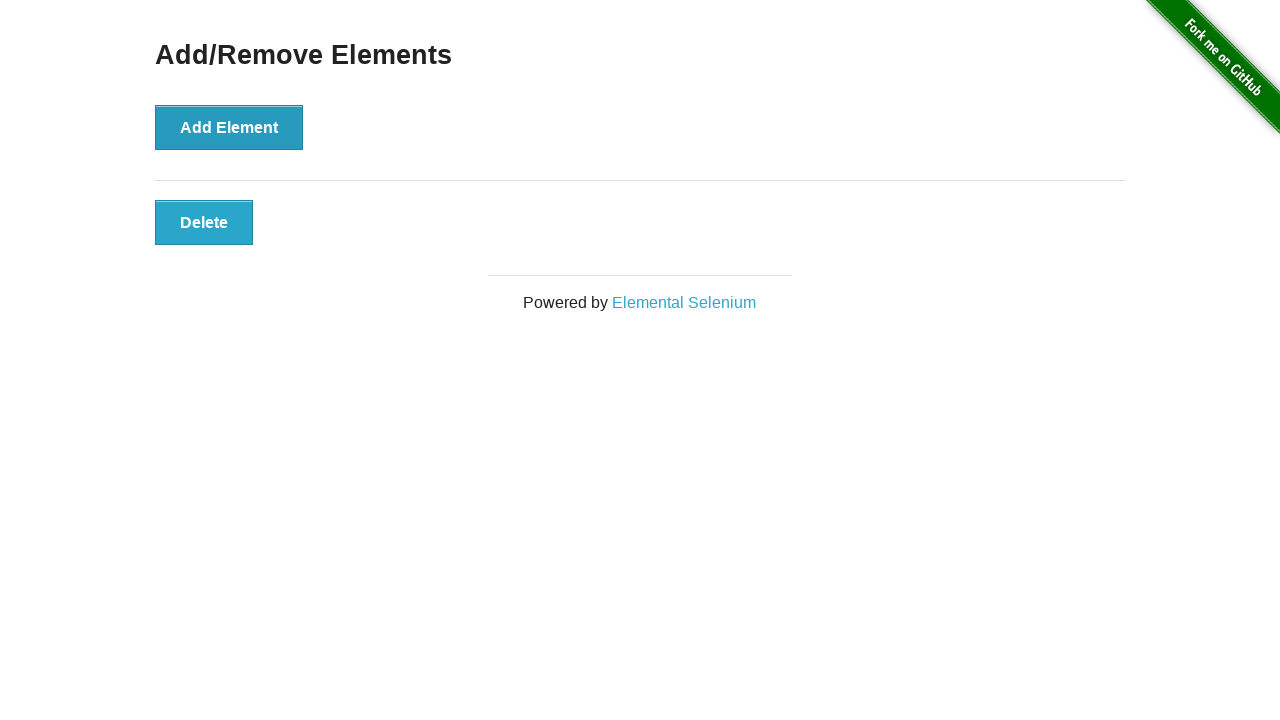

Verified that newly added button is visible
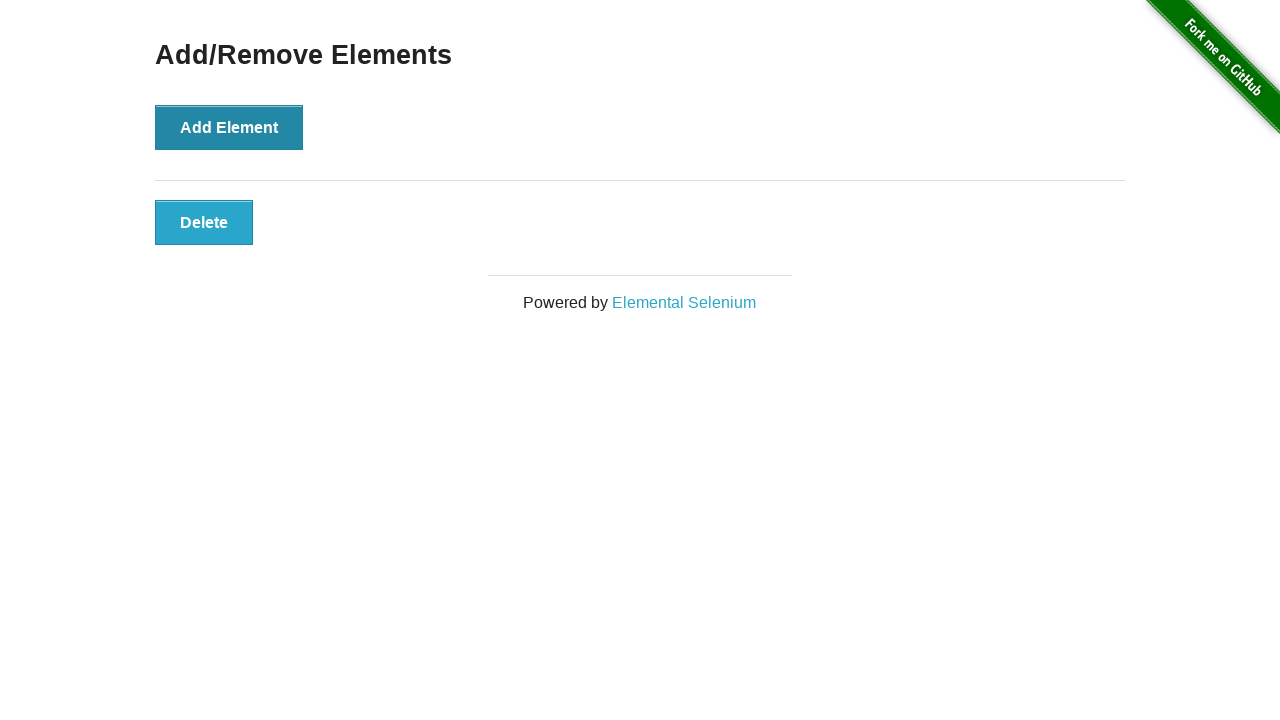

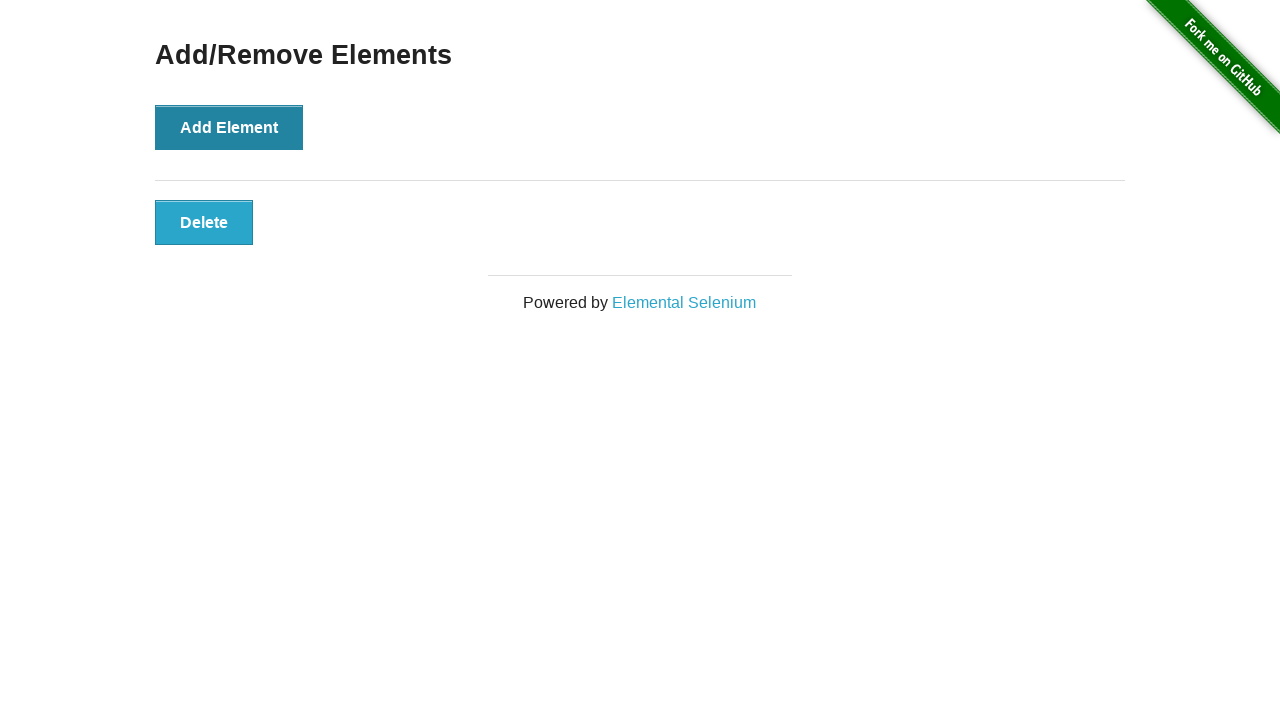